Tests browser window handling by clicking a button that opens a new tab, switching to the new tab, and then switching back to the parent window.

Starting URL: https://demoqa.com/browser-windows

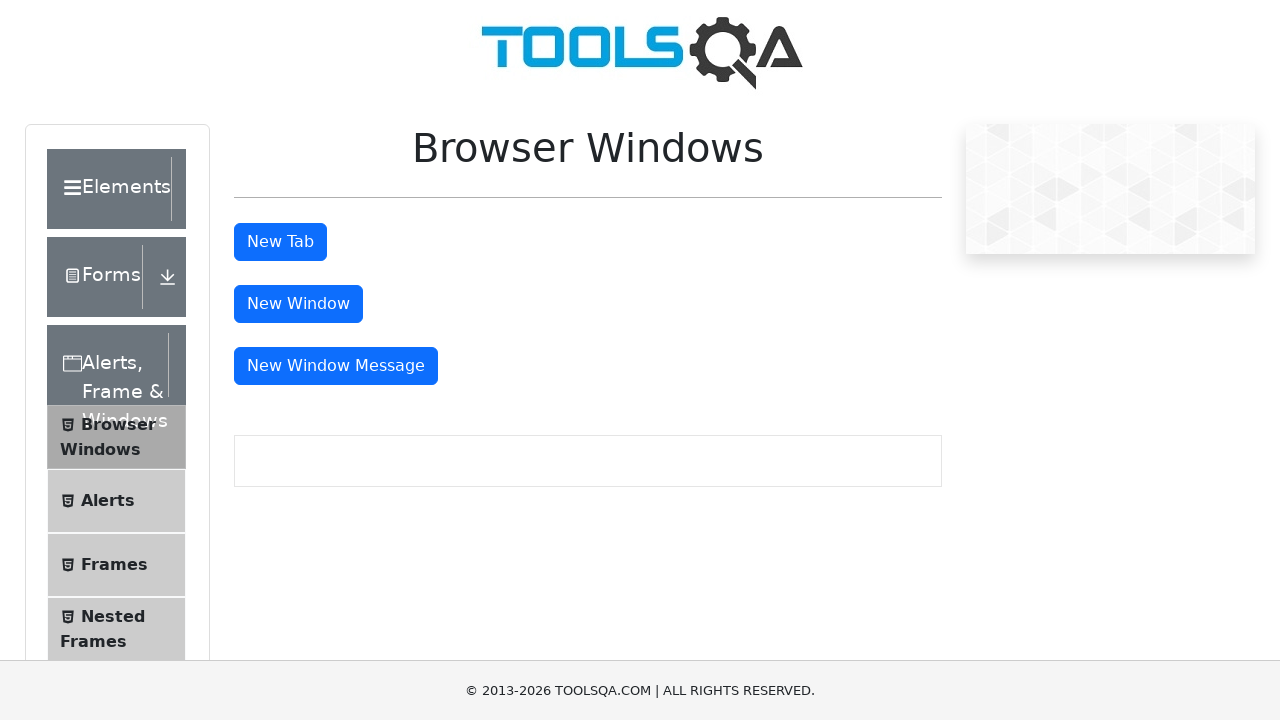

Clicked the 'New Tab' button at (280, 242) on #tabButton
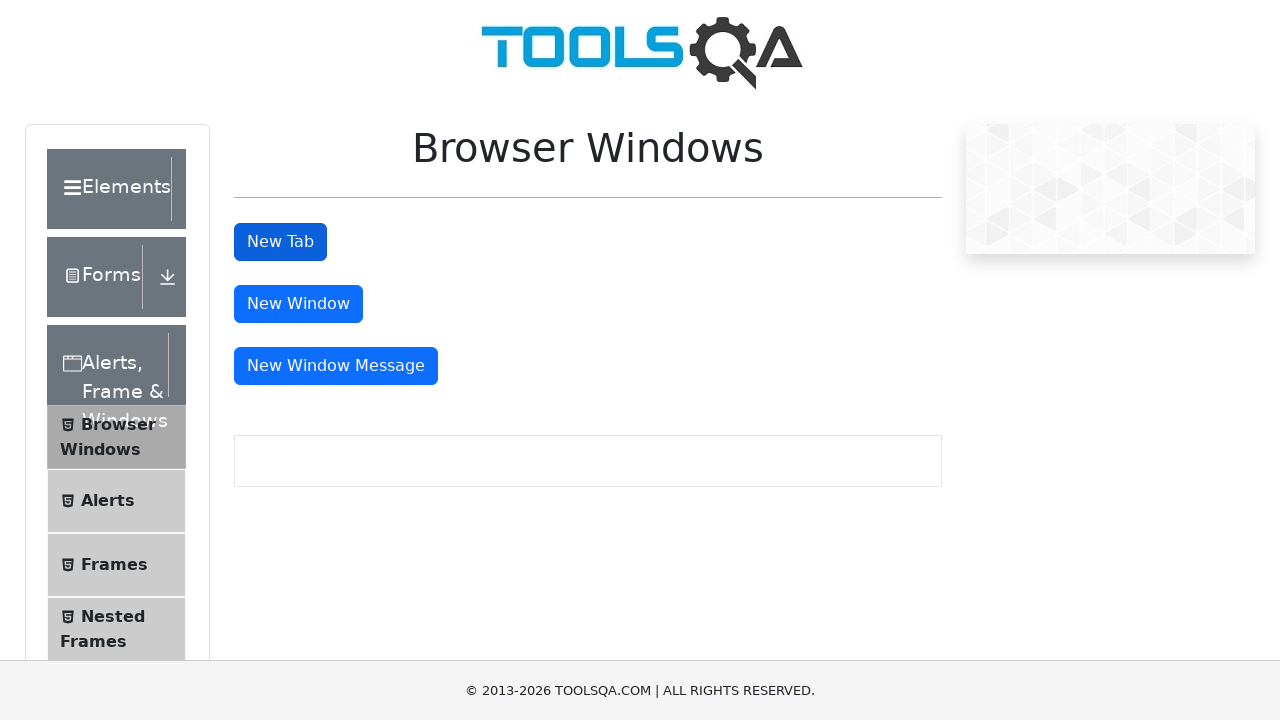

Waited for new tab to open
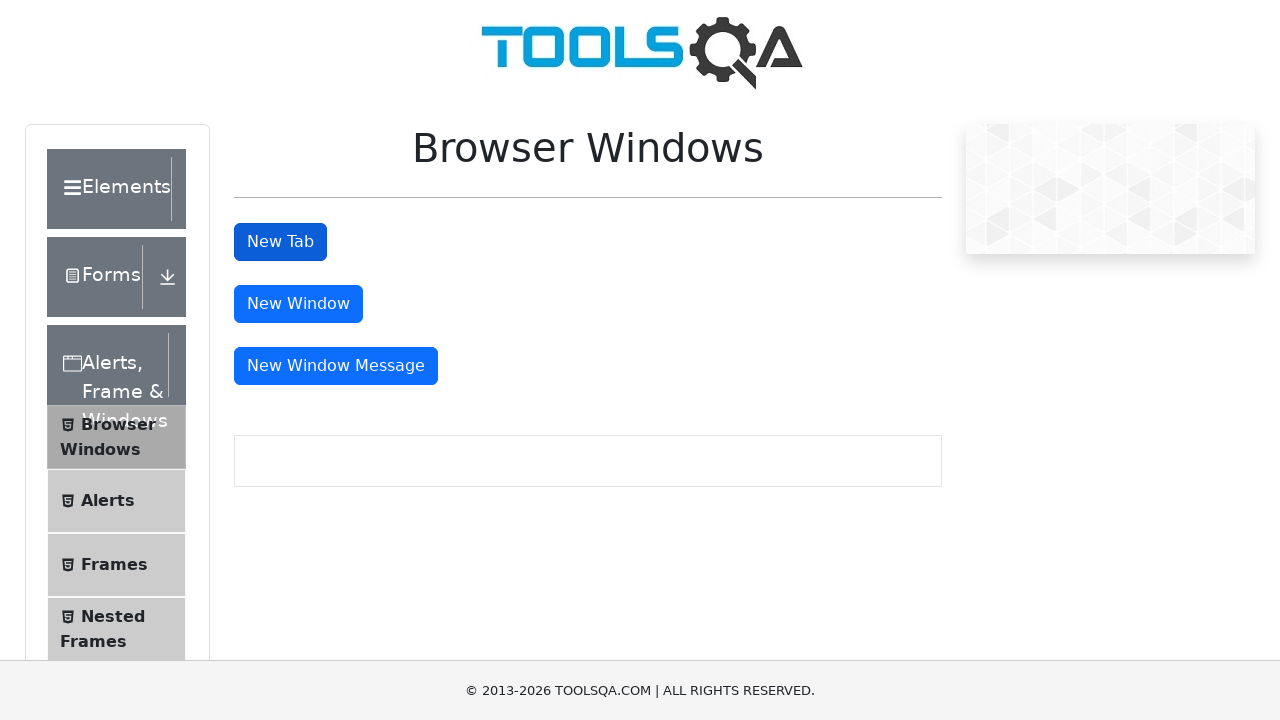

Retrieved all open pages/tabs from context
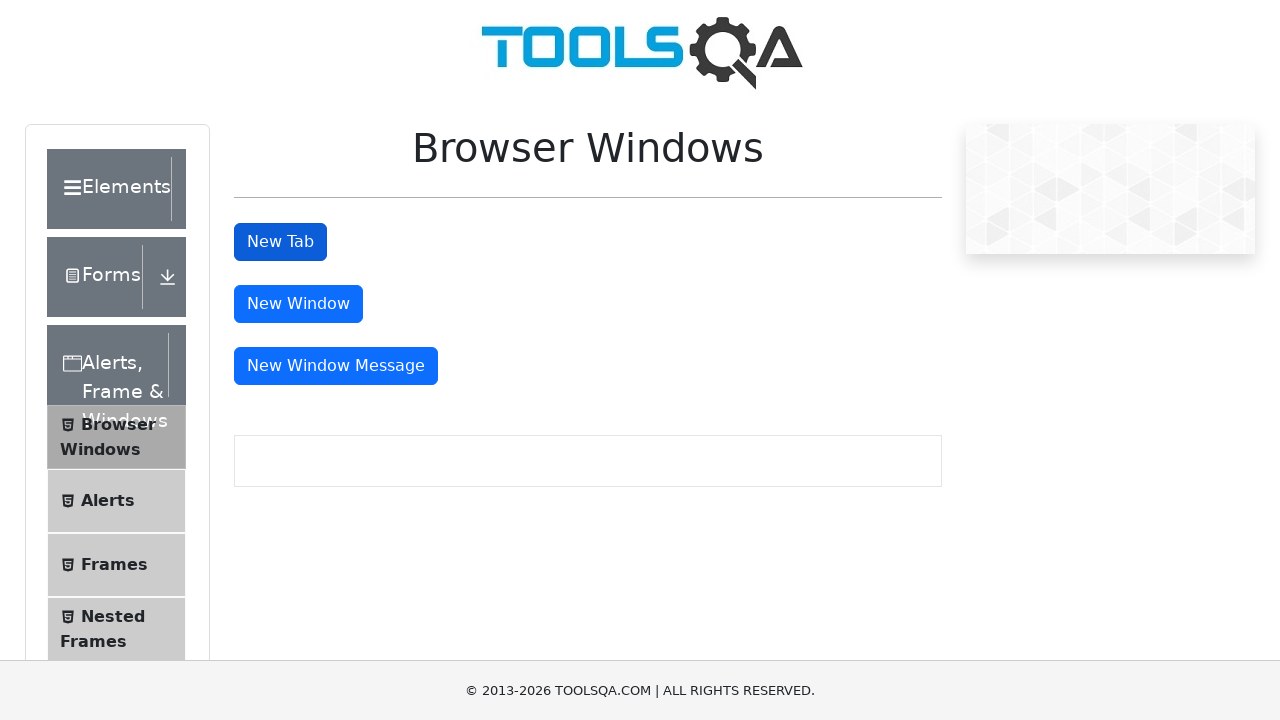

Stored reference to new tab (index 1)
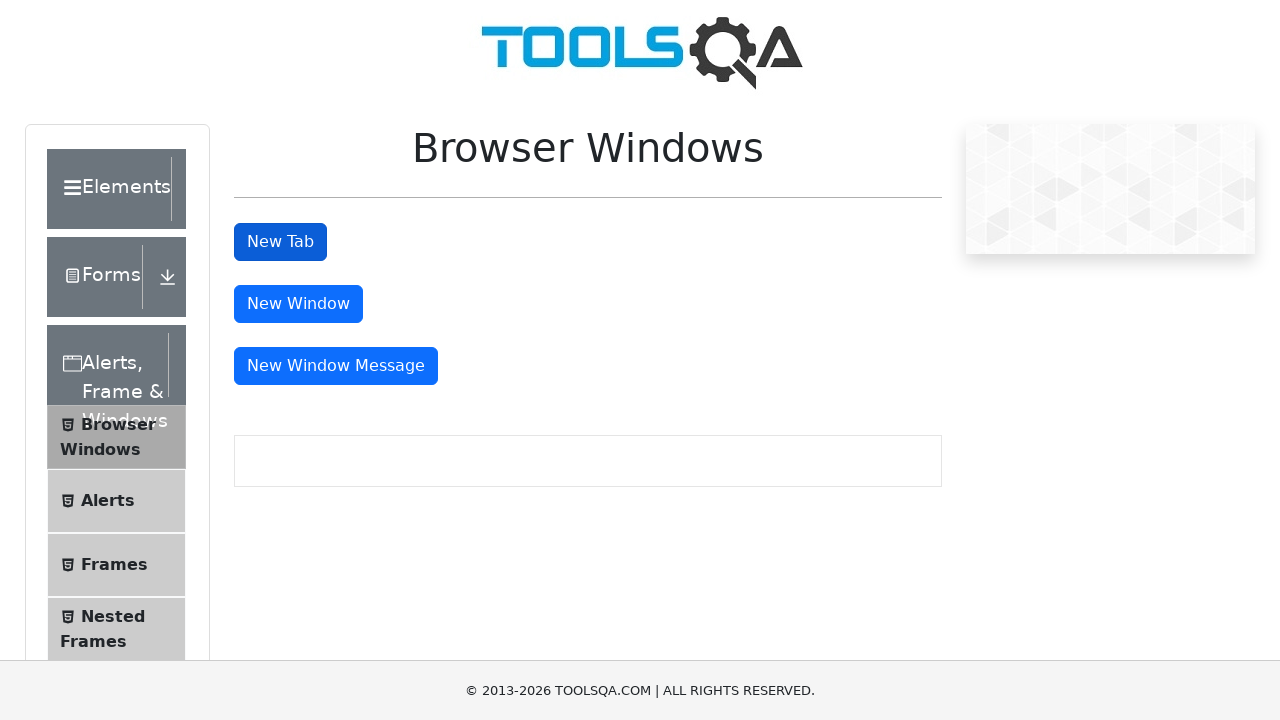

Switched to the new tab
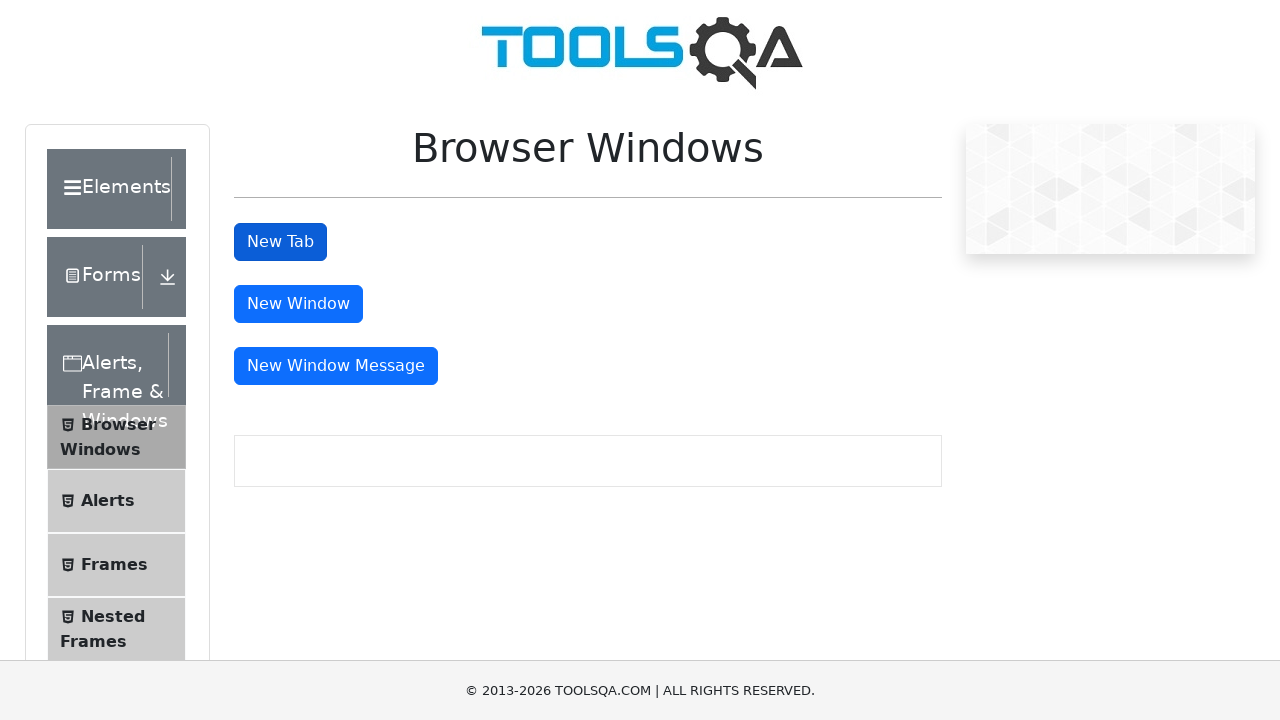

Waited while viewing the new tab
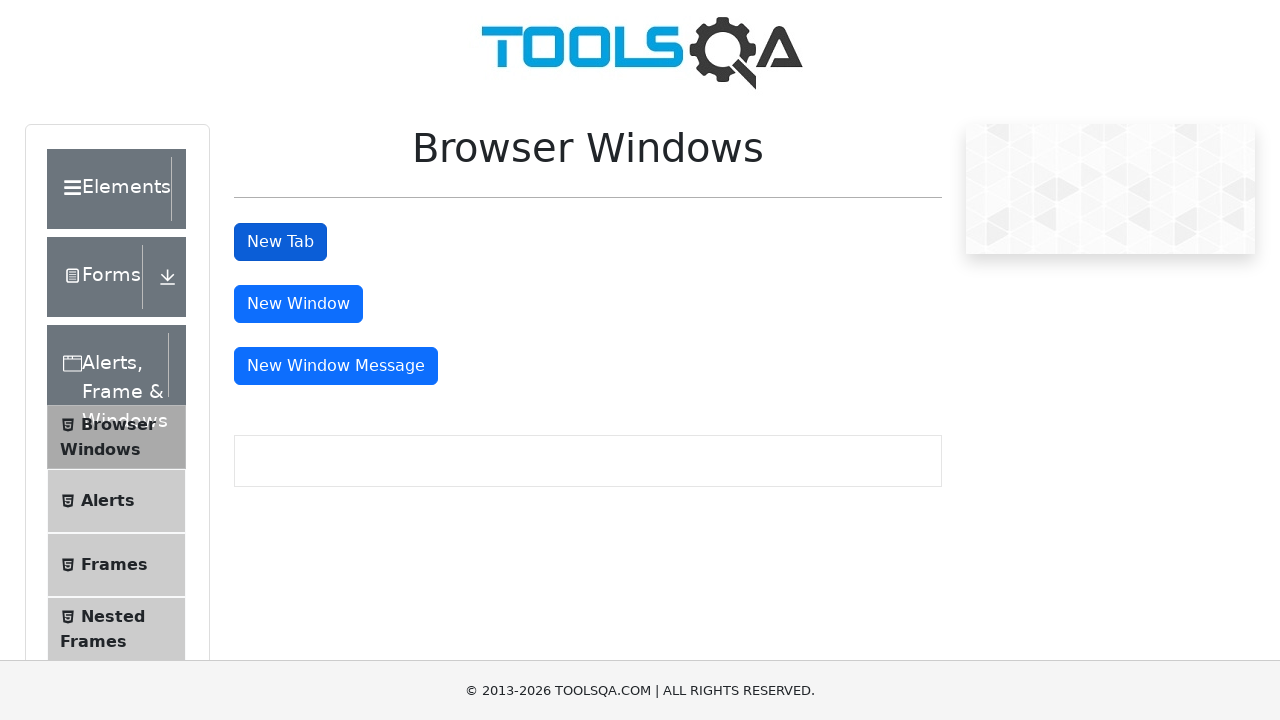

Stored reference to parent window (index 0)
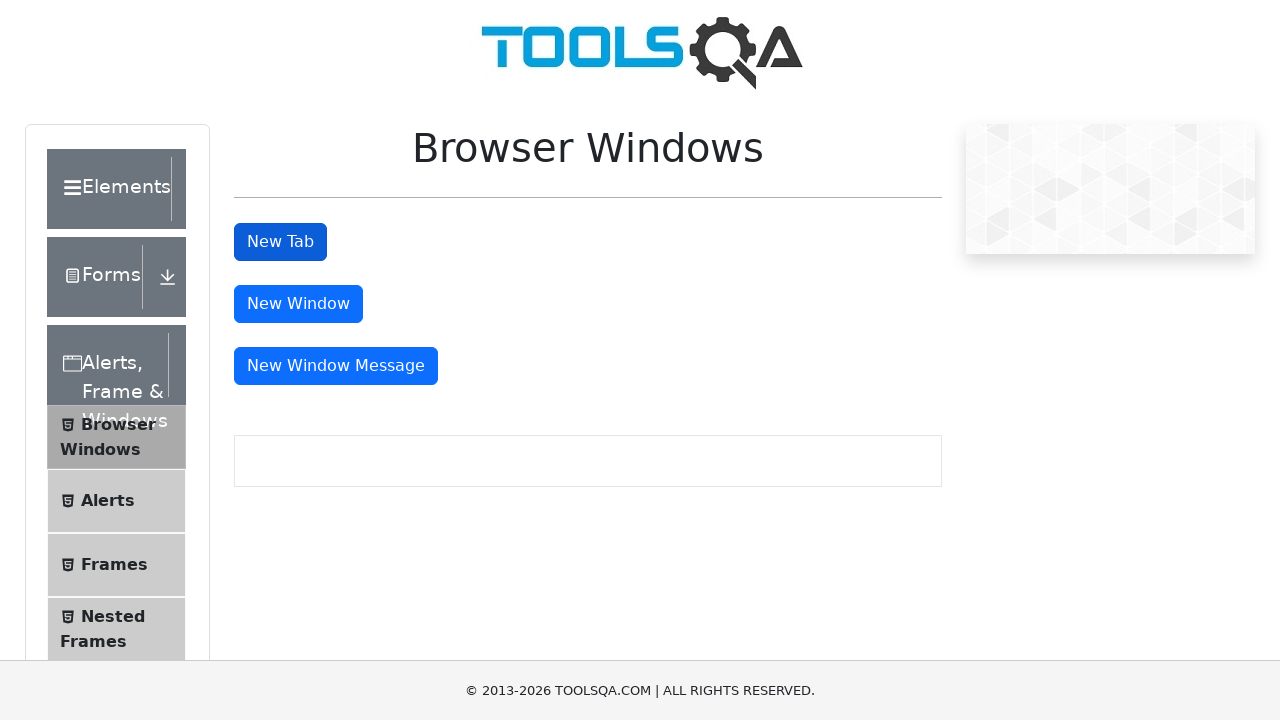

Switched back to the parent window
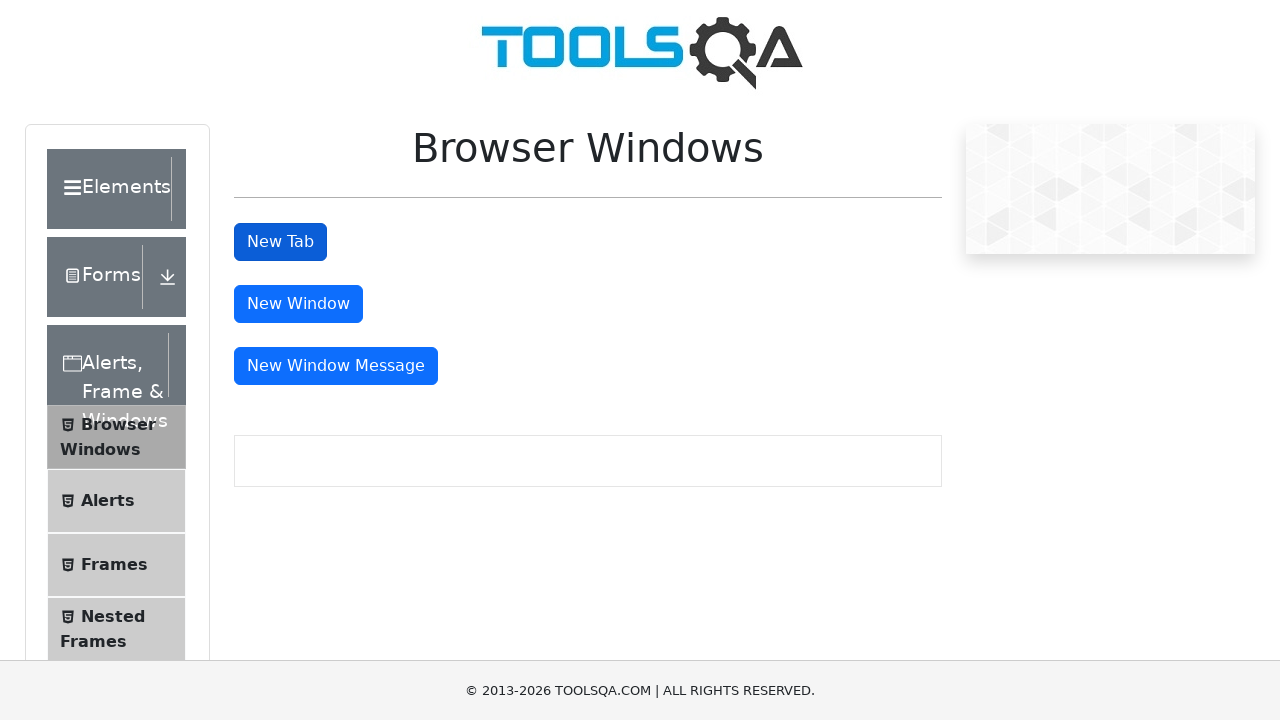

Waited after switching back to parent window
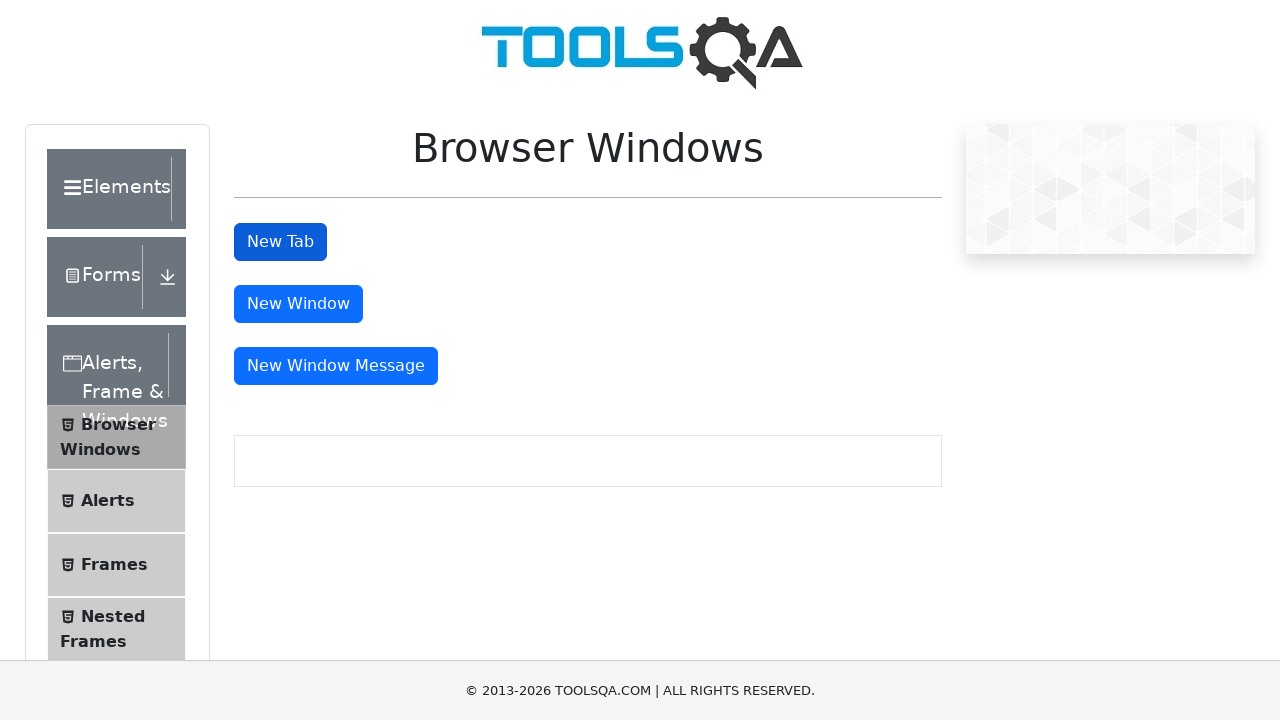

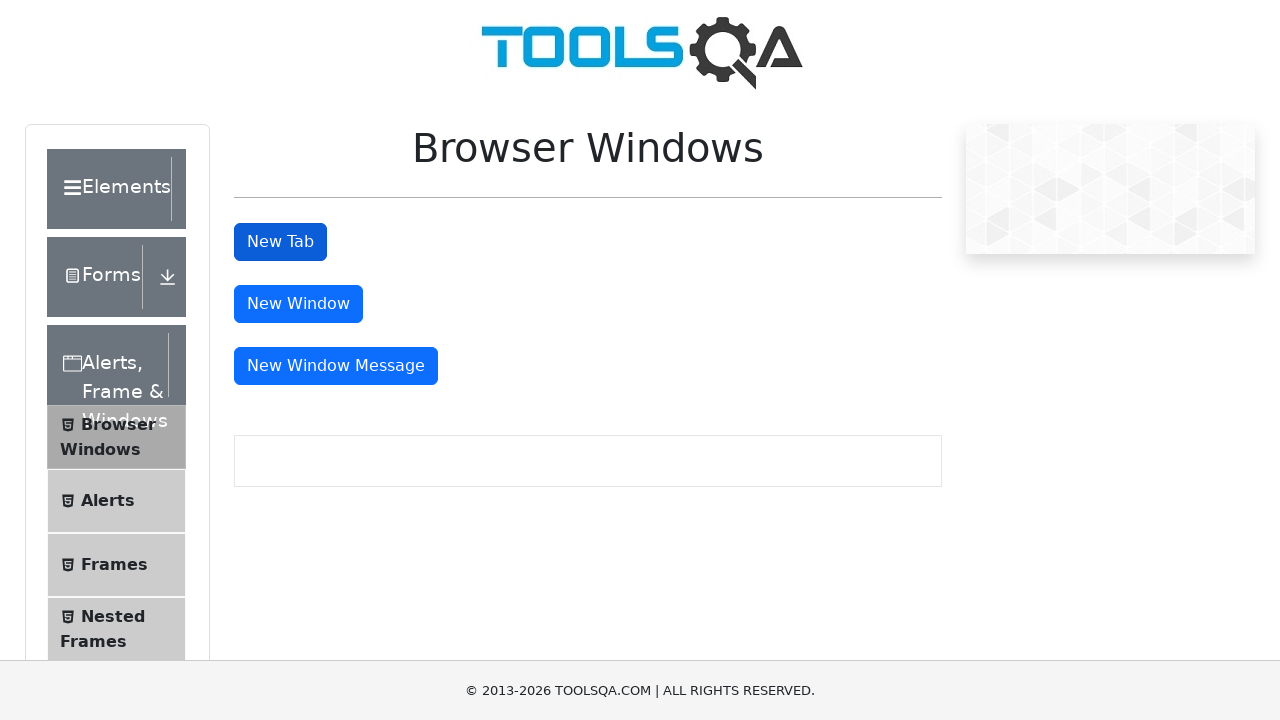